Tests the registration form by entering a last name in the appropriate input field

Starting URL: http://demo.automationtesting.in/Register.html

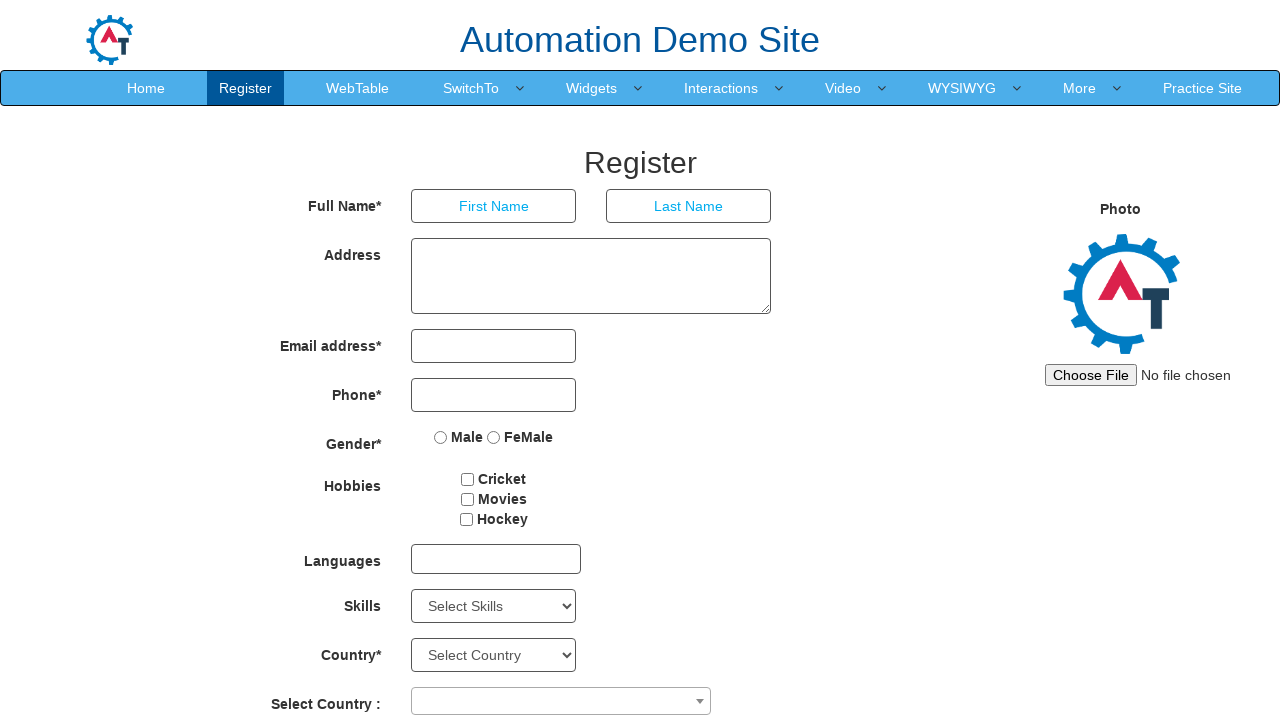

Filled last name field with 'Sharma' on //input[@placeholder='Last Name']
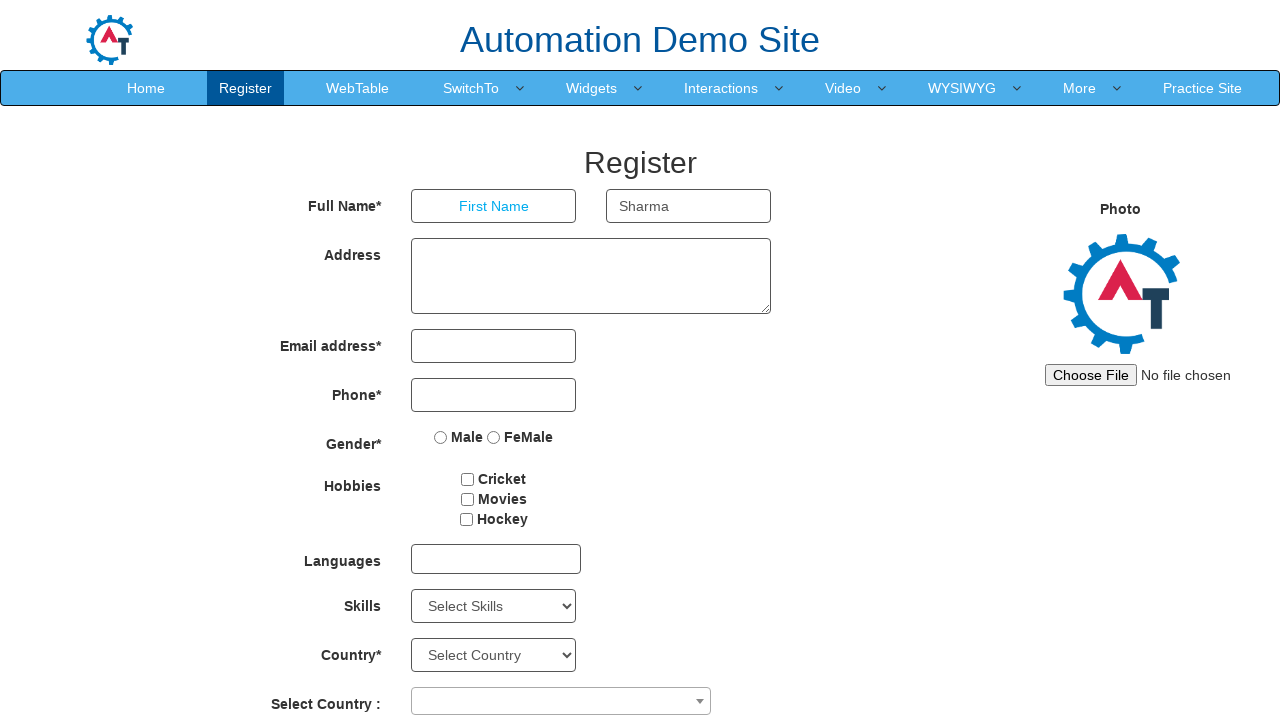

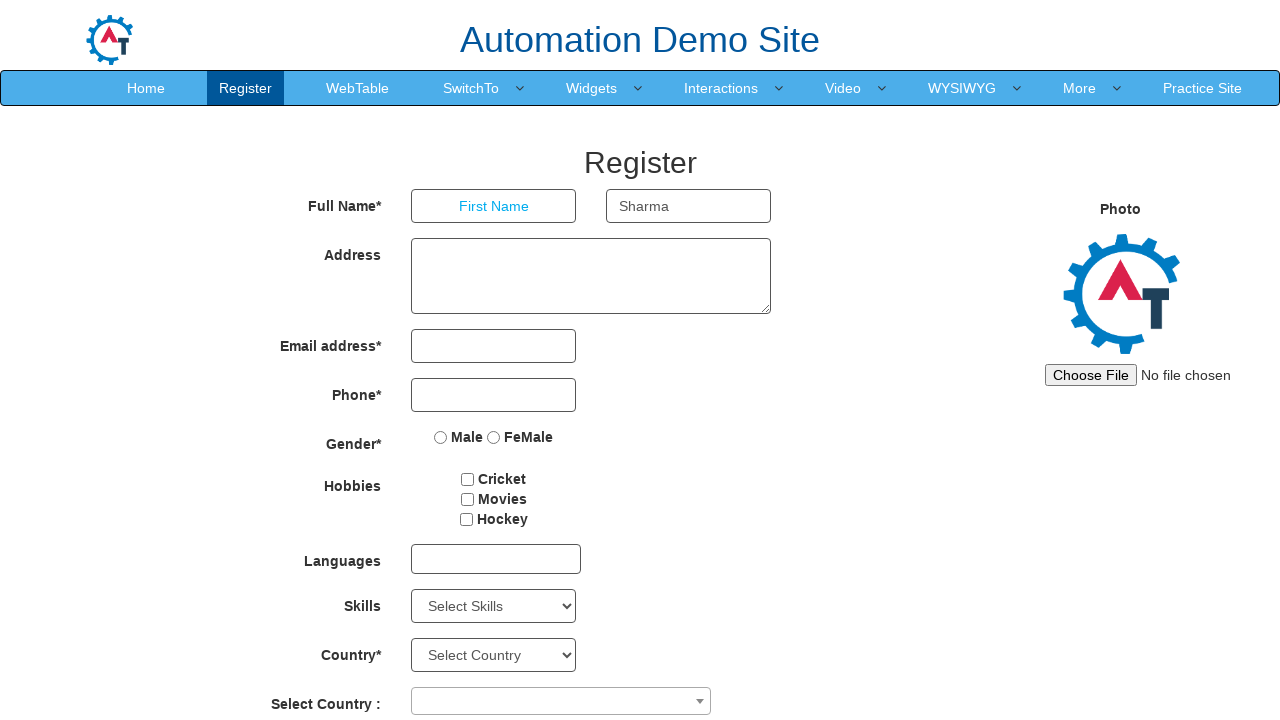